Tests checkbox functionality by verifying initial states and toggling checkboxes to ensure they respond correctly to user interaction

Starting URL: https://the-internet.herokuapp.com/checkboxes

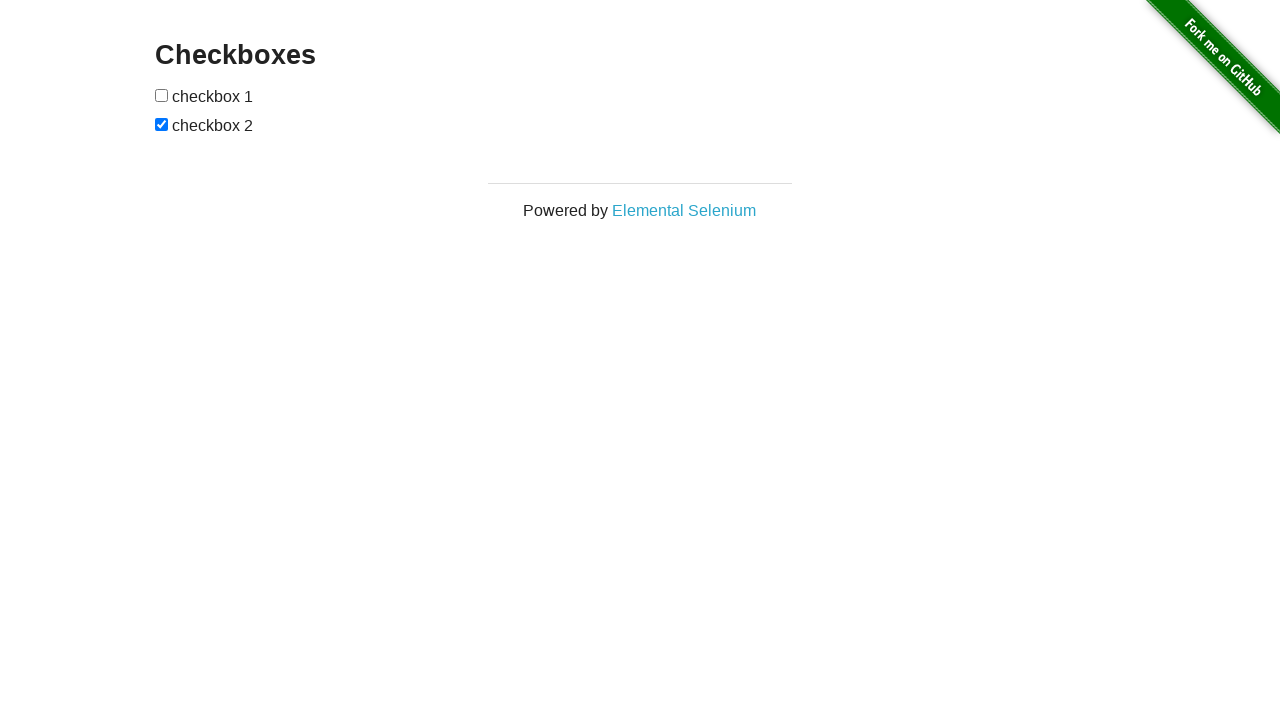

Located first checkbox element
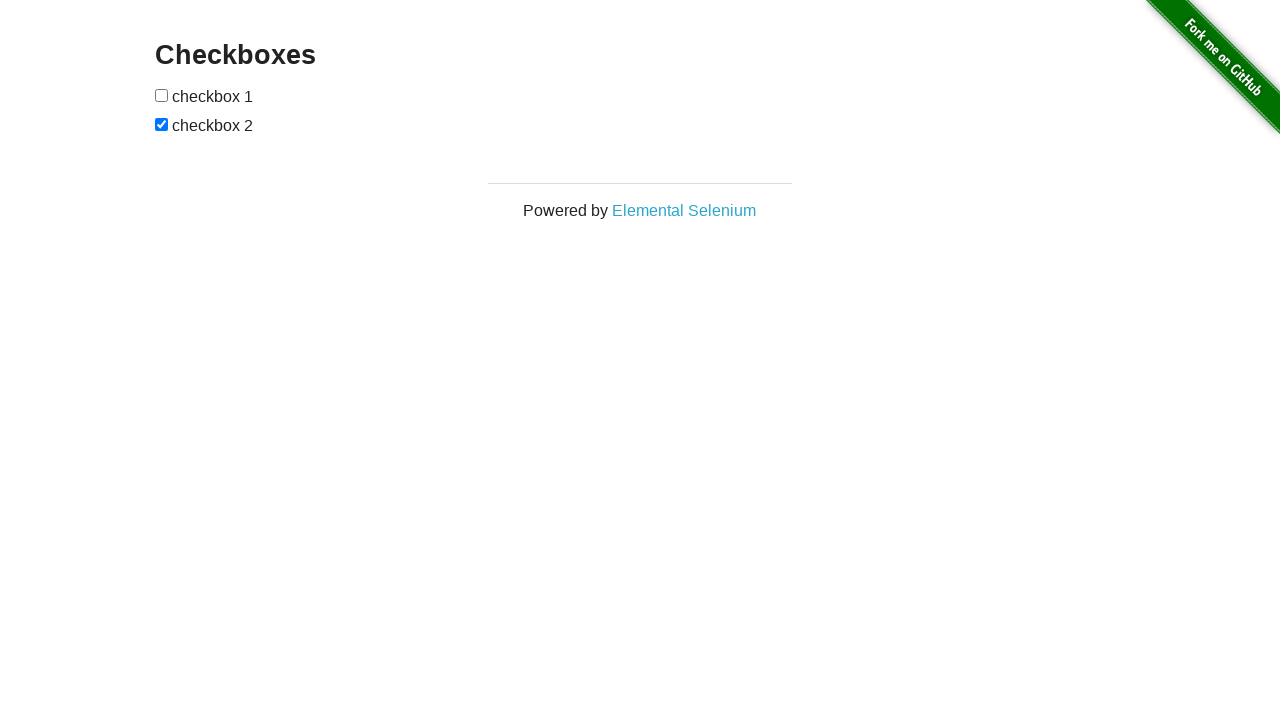

Located second checkbox element
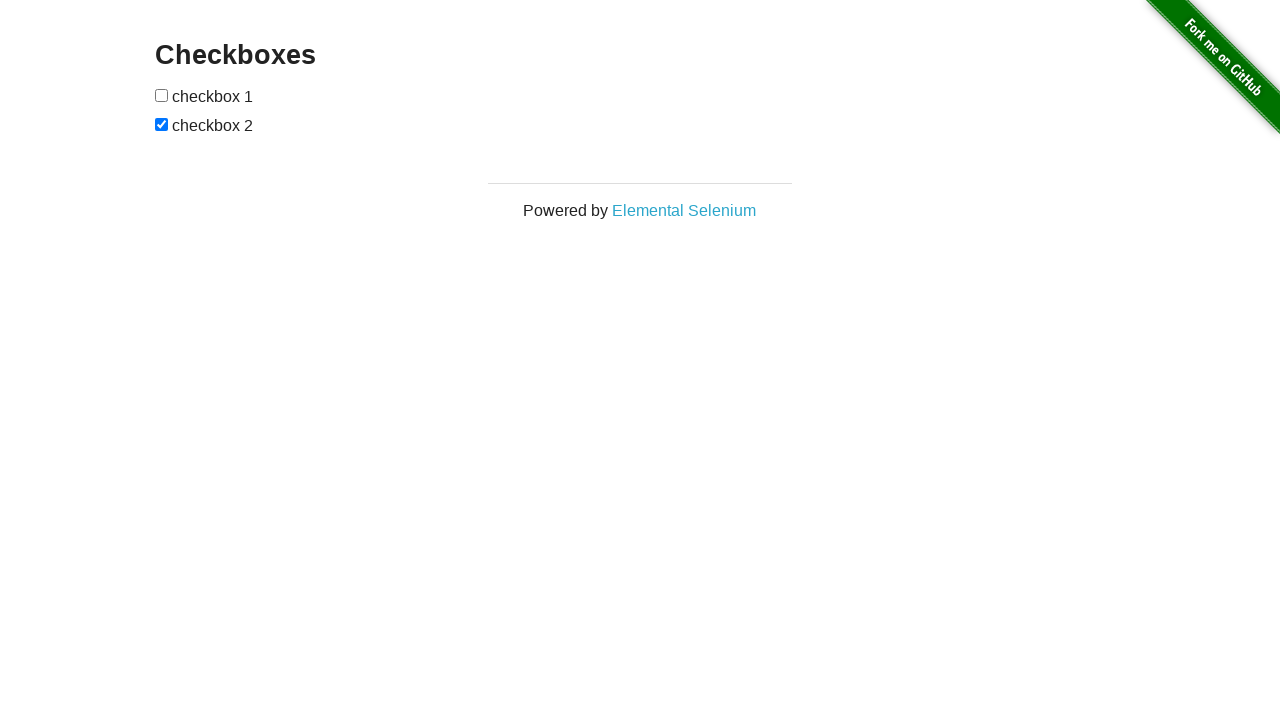

Verified that checkbox 2 is selected by default
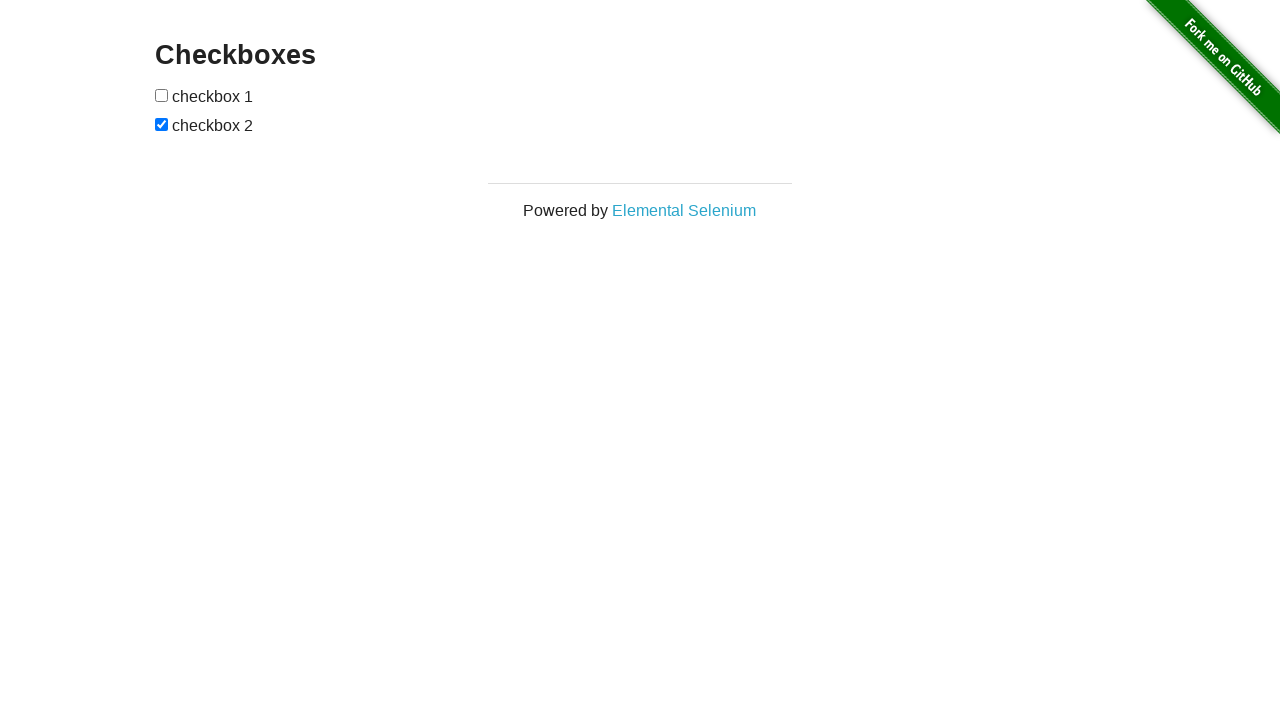

Verified that checkbox 1 is not selected by default
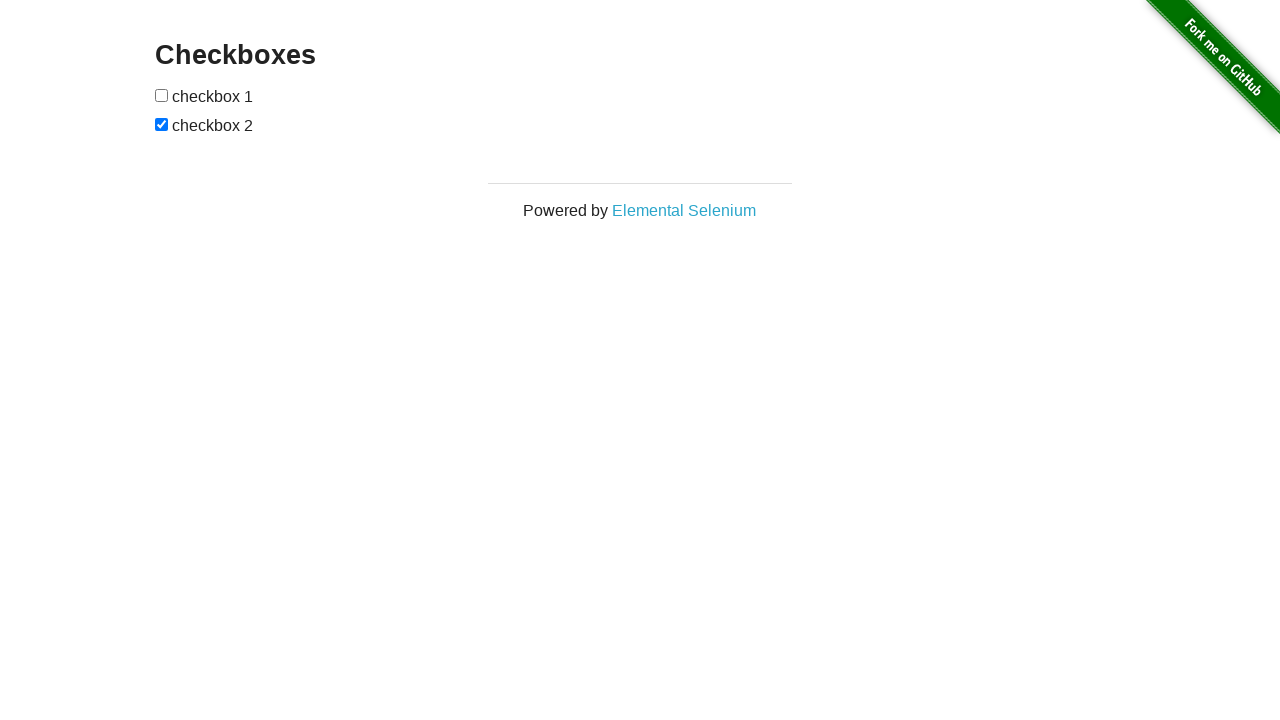

Clicked first checkbox to select it at (162, 95) on xpath=//input[@type='checkbox'][1]
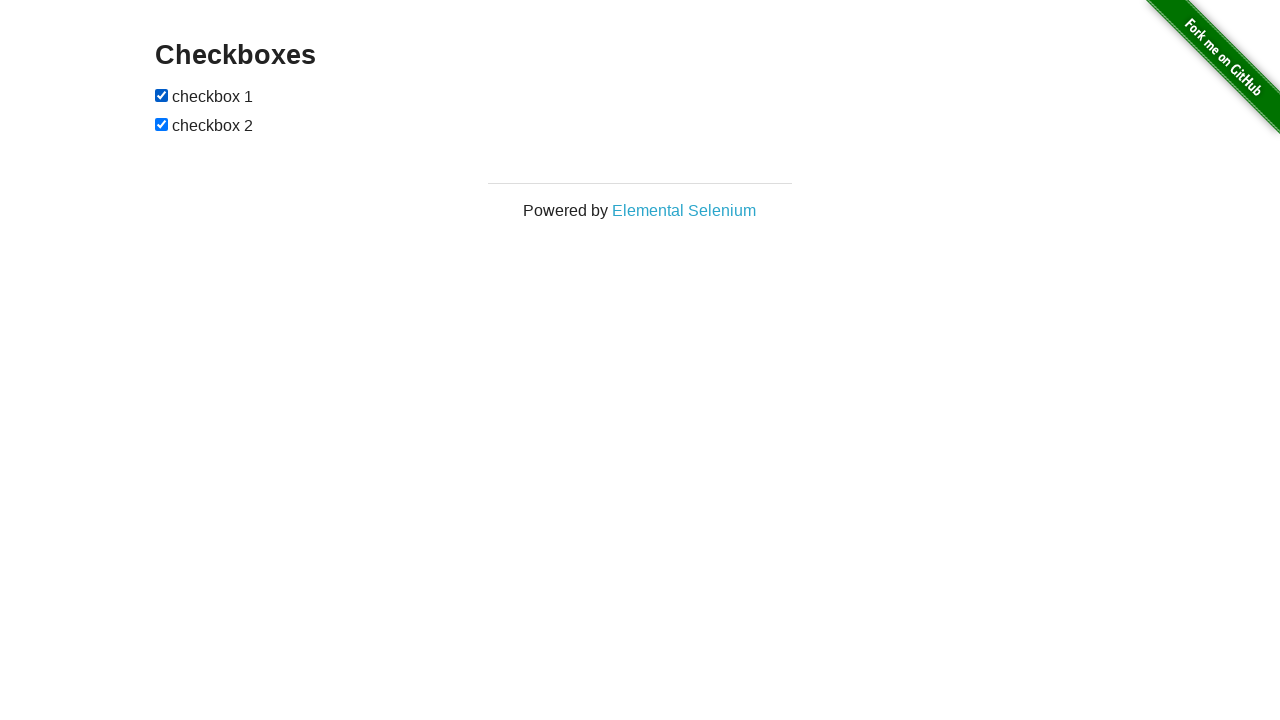

Verified that checkbox 1 is now selected after clicking
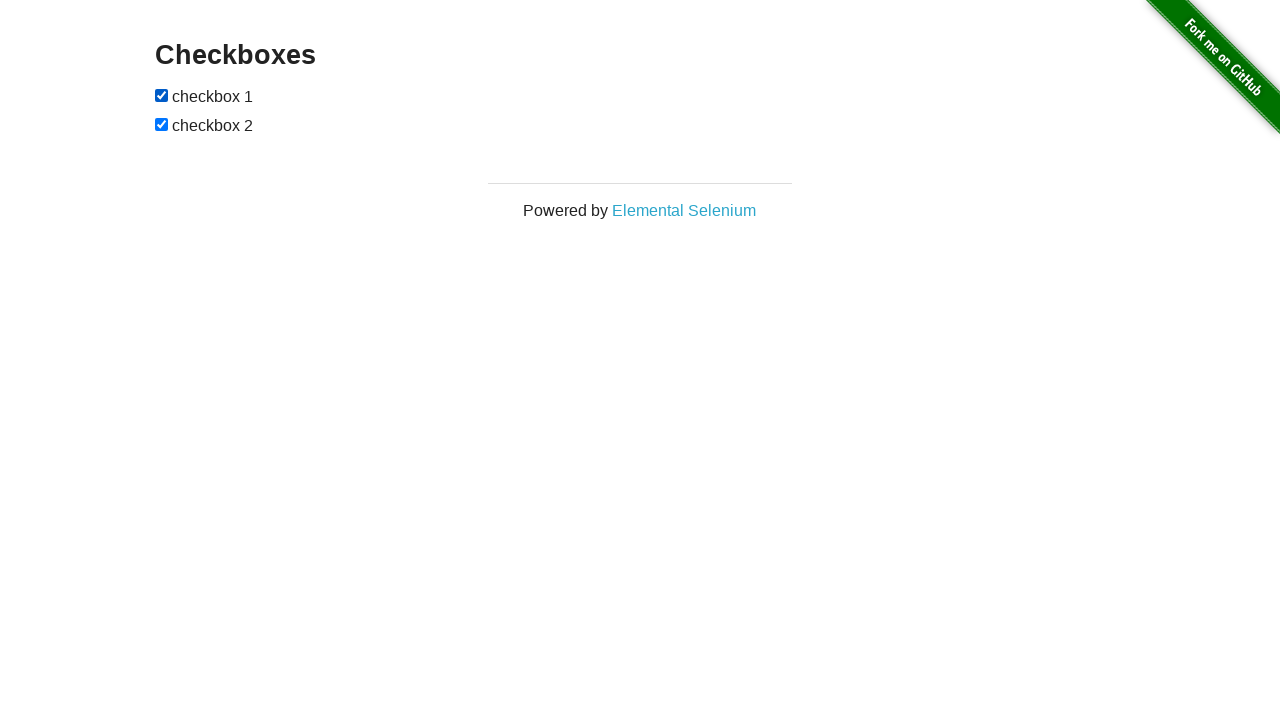

Clicked second checkbox to unselect it at (162, 124) on xpath=//input[@type='checkbox'][2]
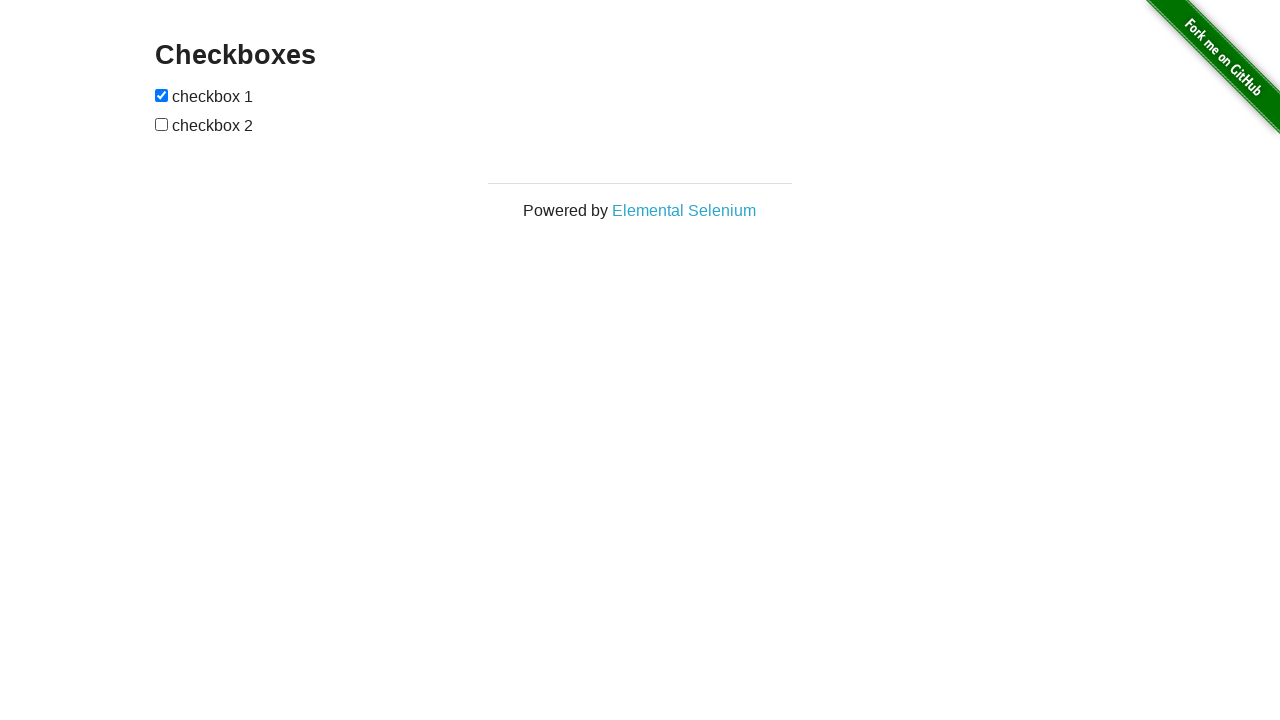

Verified that checkbox 2 is now unselected after clicking
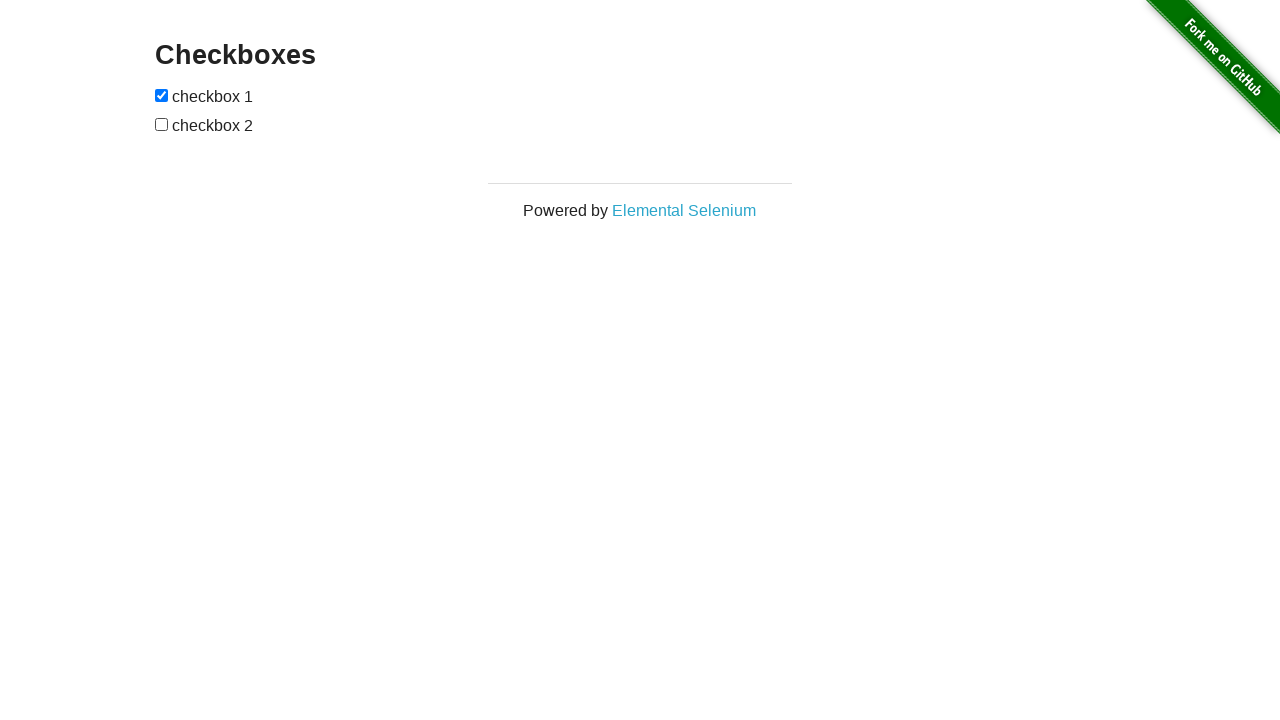

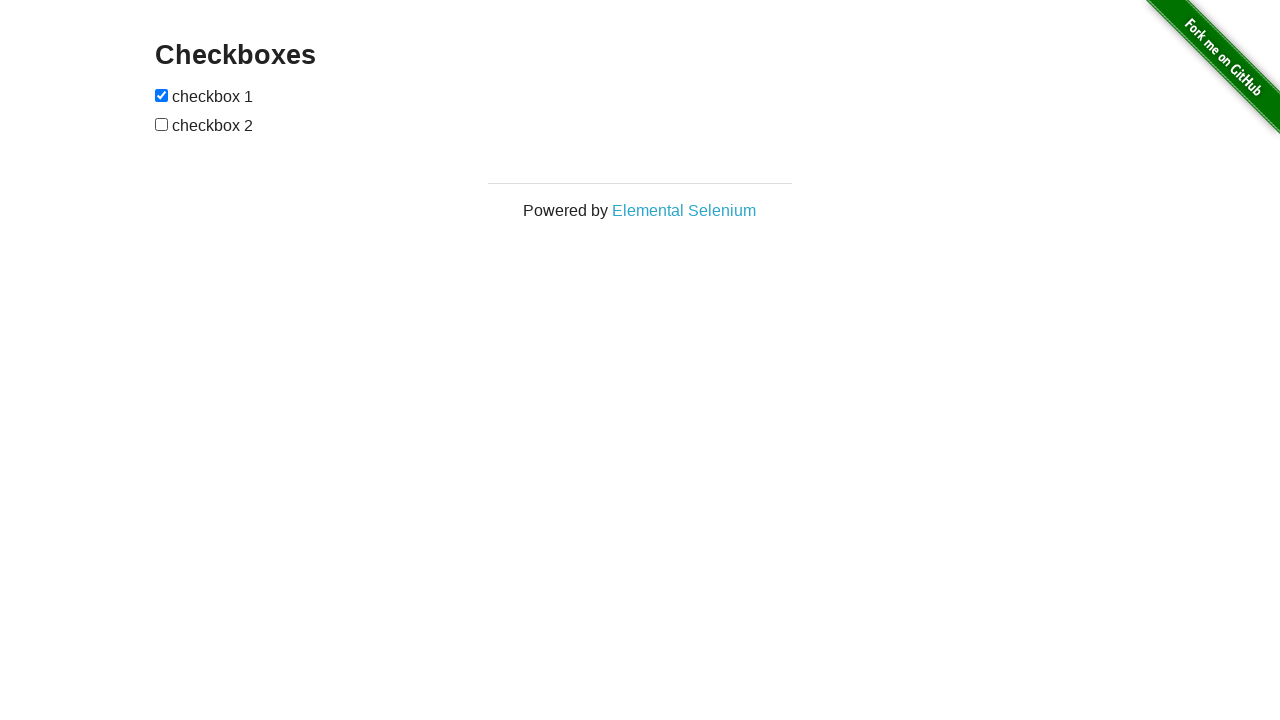